Tests static dropdown functionality by selecting options using different methods: by index, by visible text, and by value attribute

Starting URL: https://rahulshettyacademy.com/dropdownsPractise/

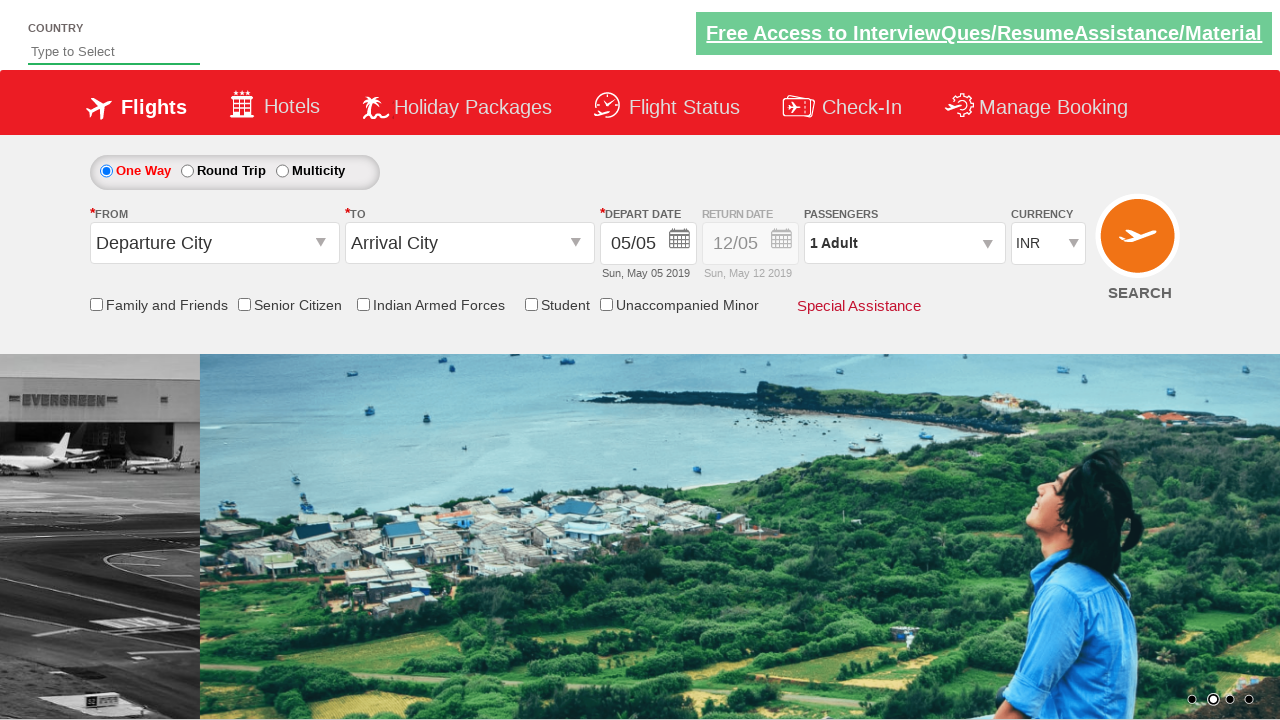

Selected dropdown option by index 3 on select#ctl00_mainContent_DropDownListCurrency
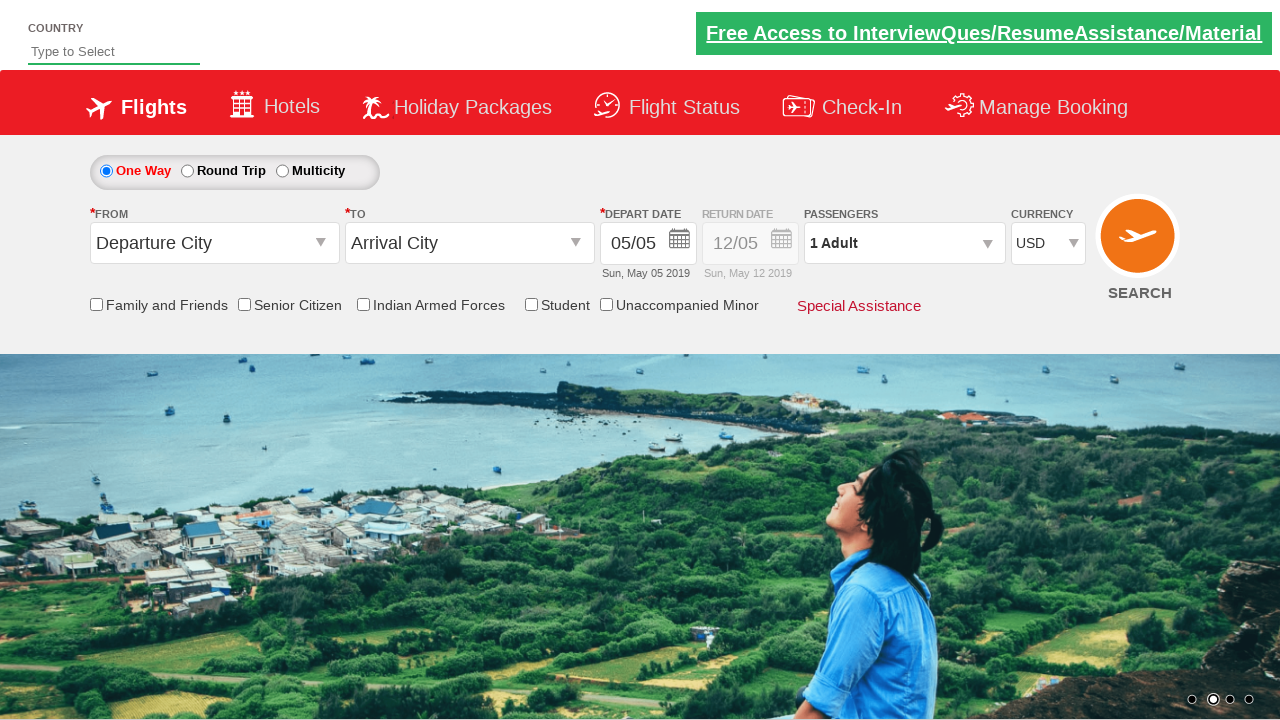

Selected dropdown option 'AED' by visible text on select#ctl00_mainContent_DropDownListCurrency
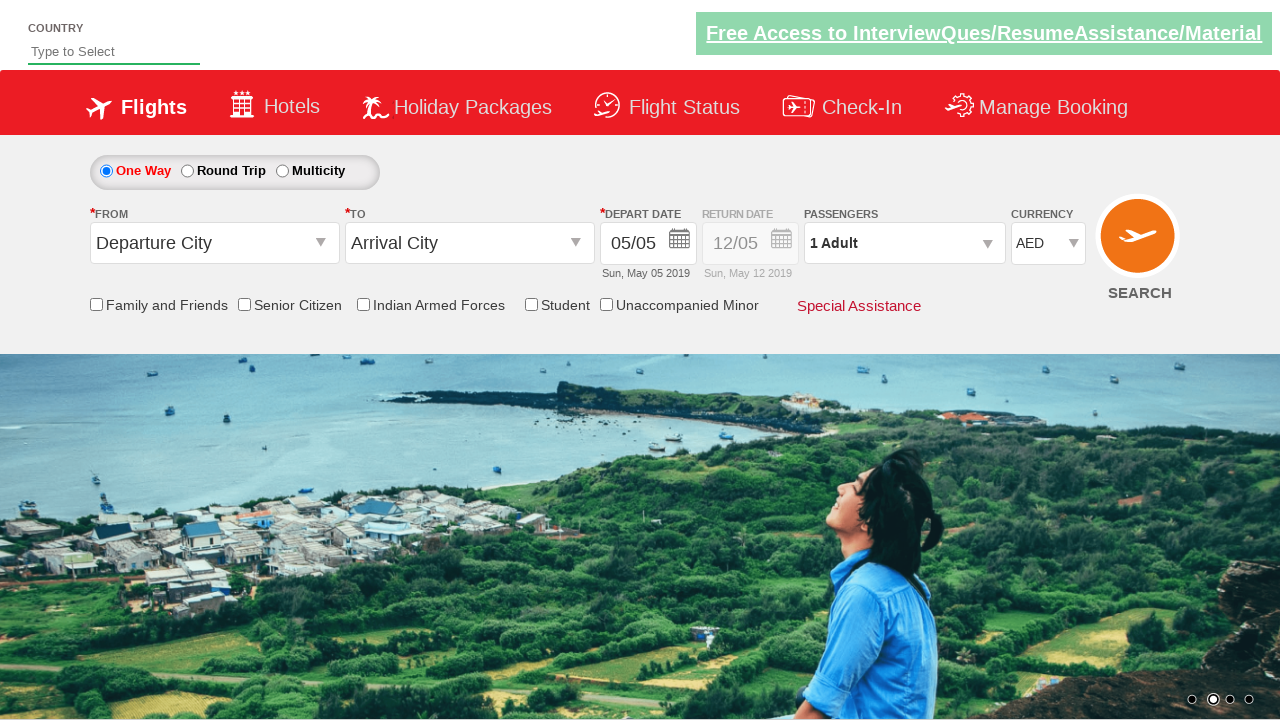

Selected dropdown option 'INR' by value attribute on select#ctl00_mainContent_DropDownListCurrency
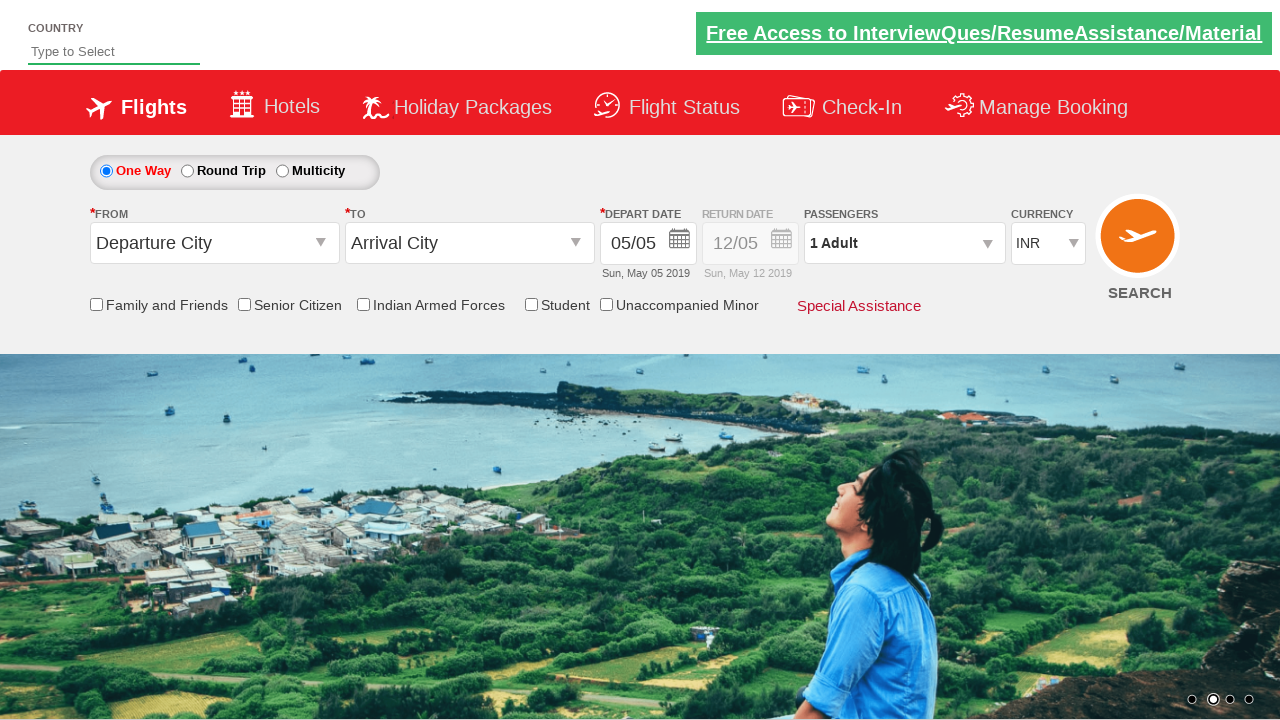

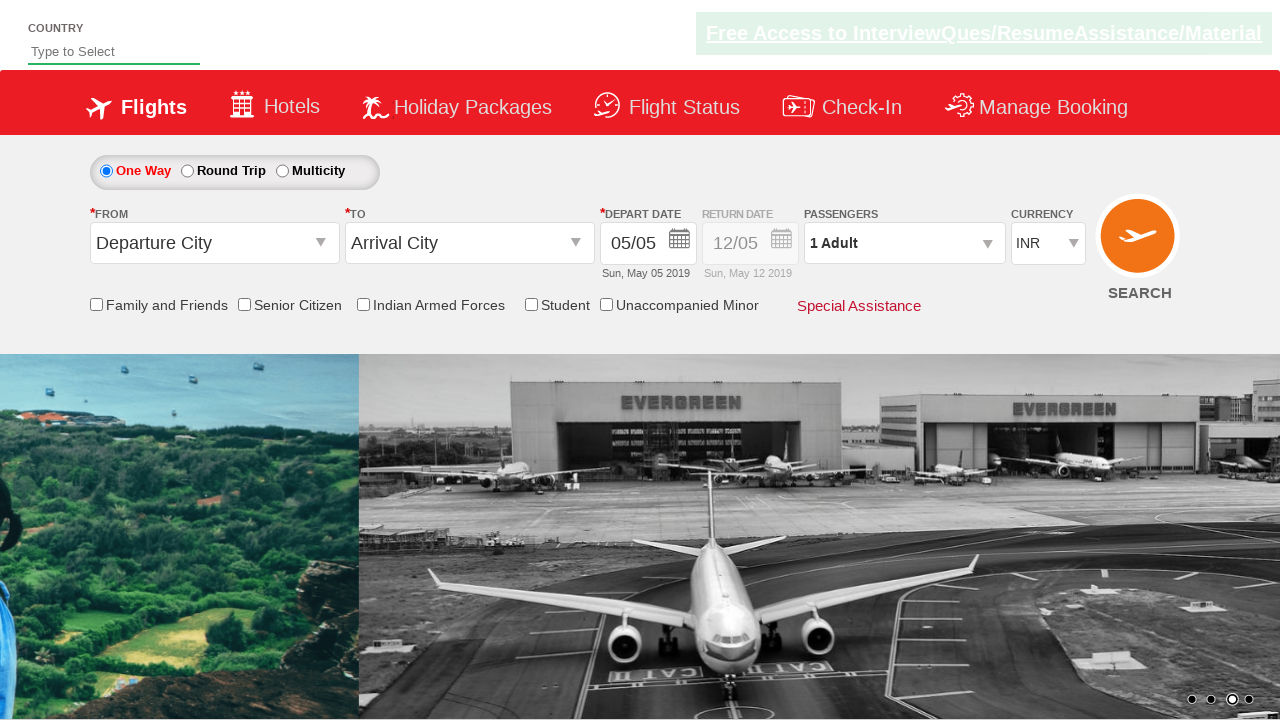